Verifies the departure cities dropdown has 7 options and navigates to the reserve flights page

Starting URL: https://www.blazedemo.com/

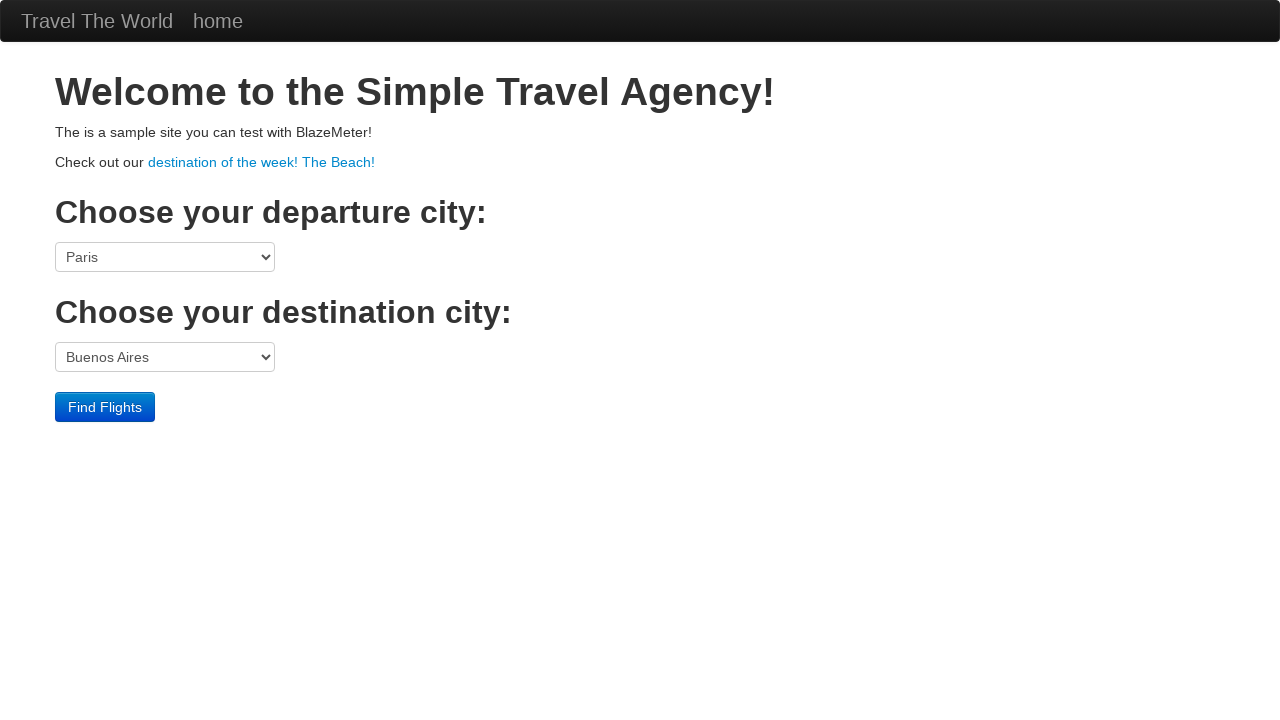

Navigated to BlazaDemo homepage
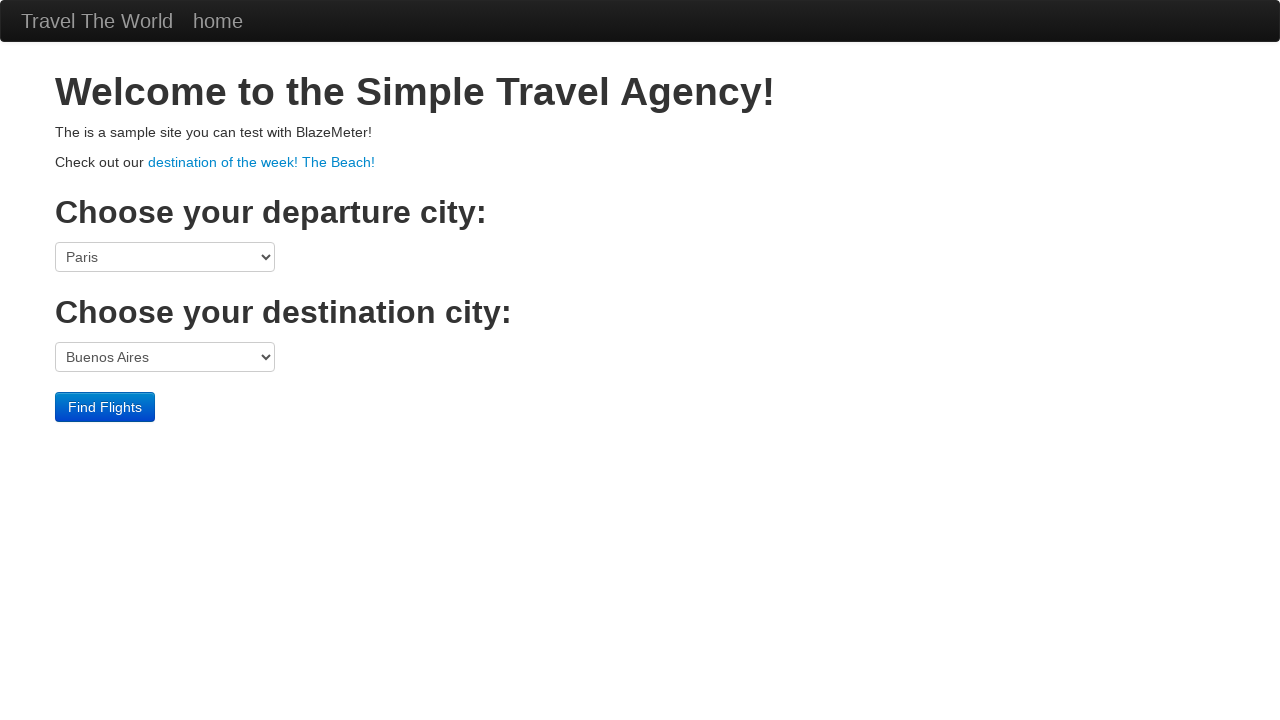

Located departure cities dropdown element
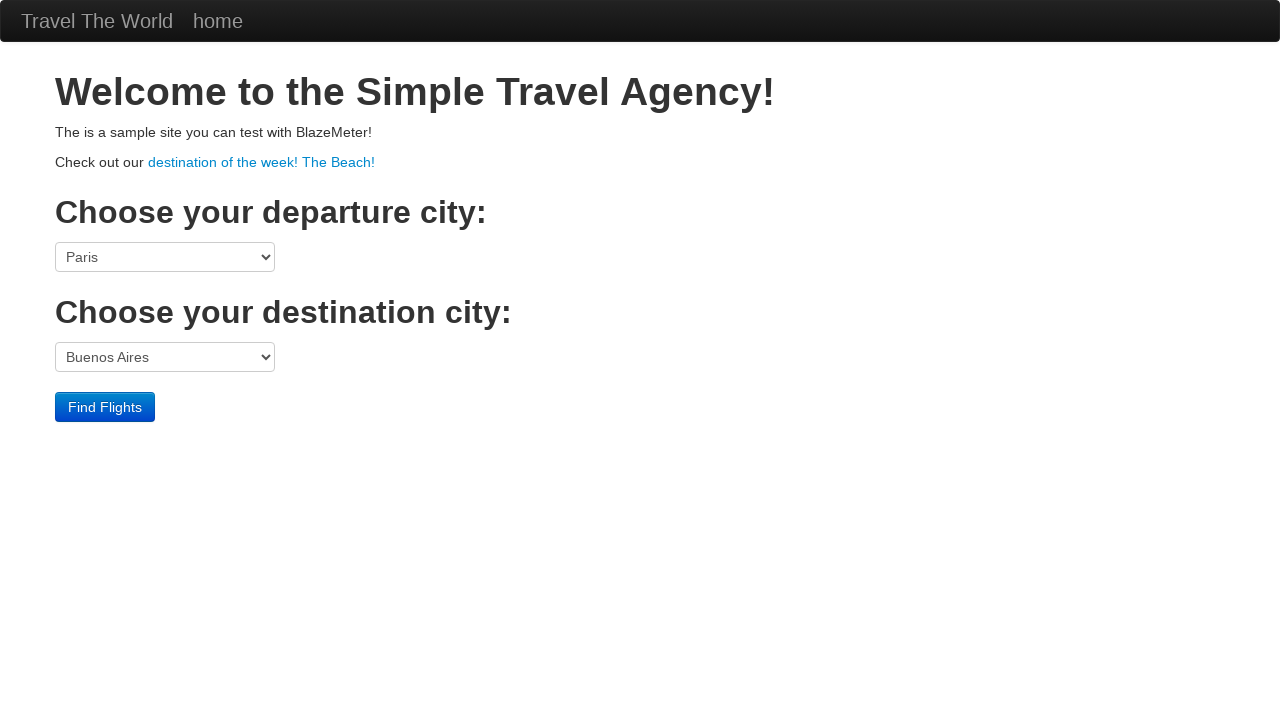

Counted departure cities dropdown options
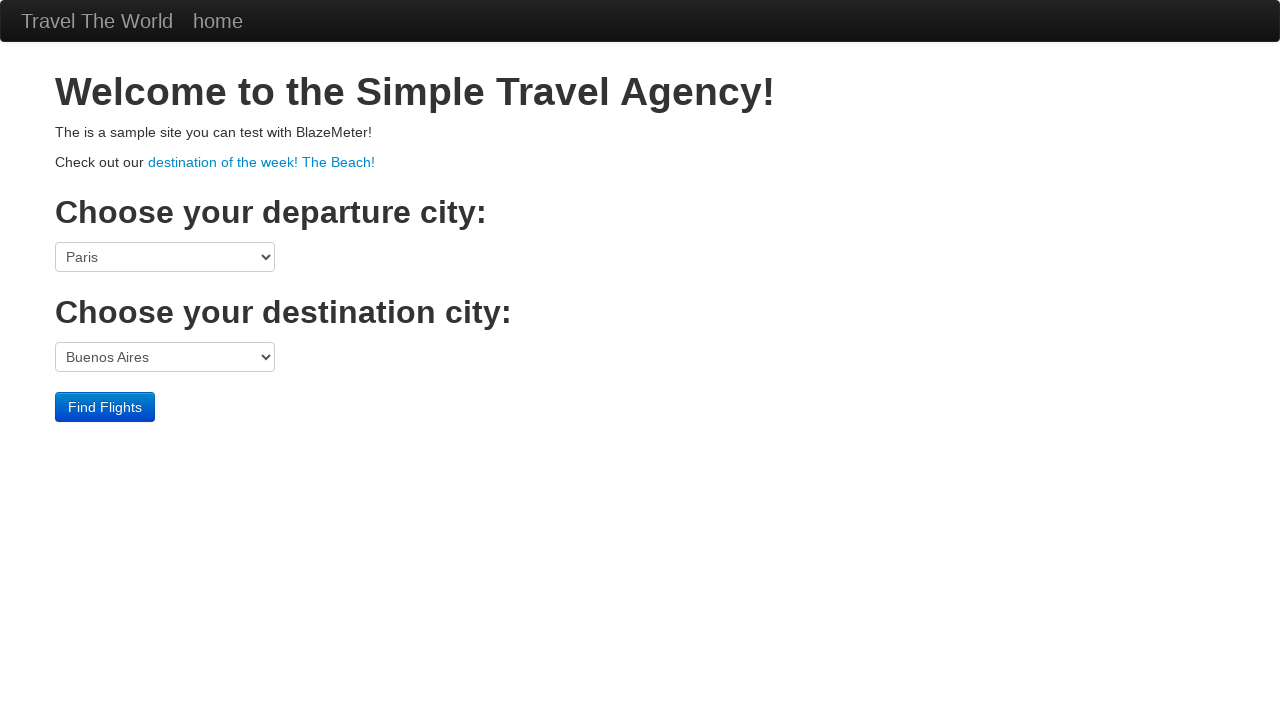

Verified departure cities dropdown has exactly 7 options
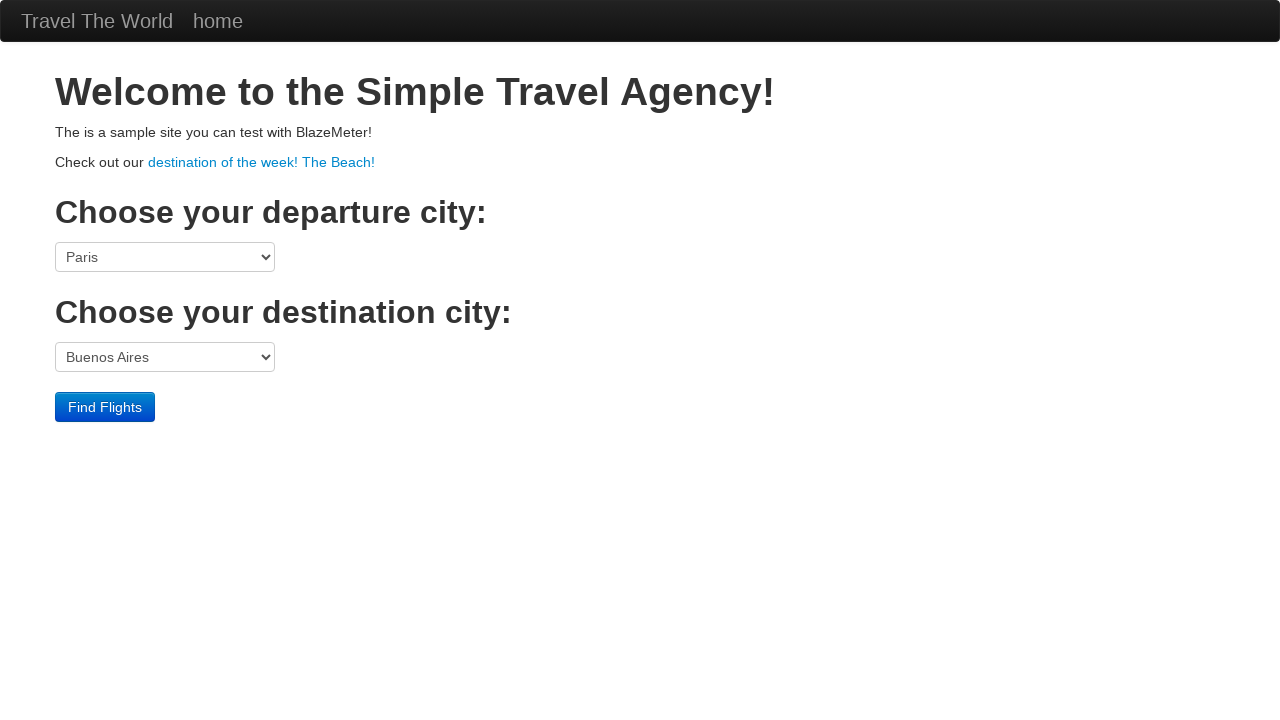

Navigated to the reserve flights page
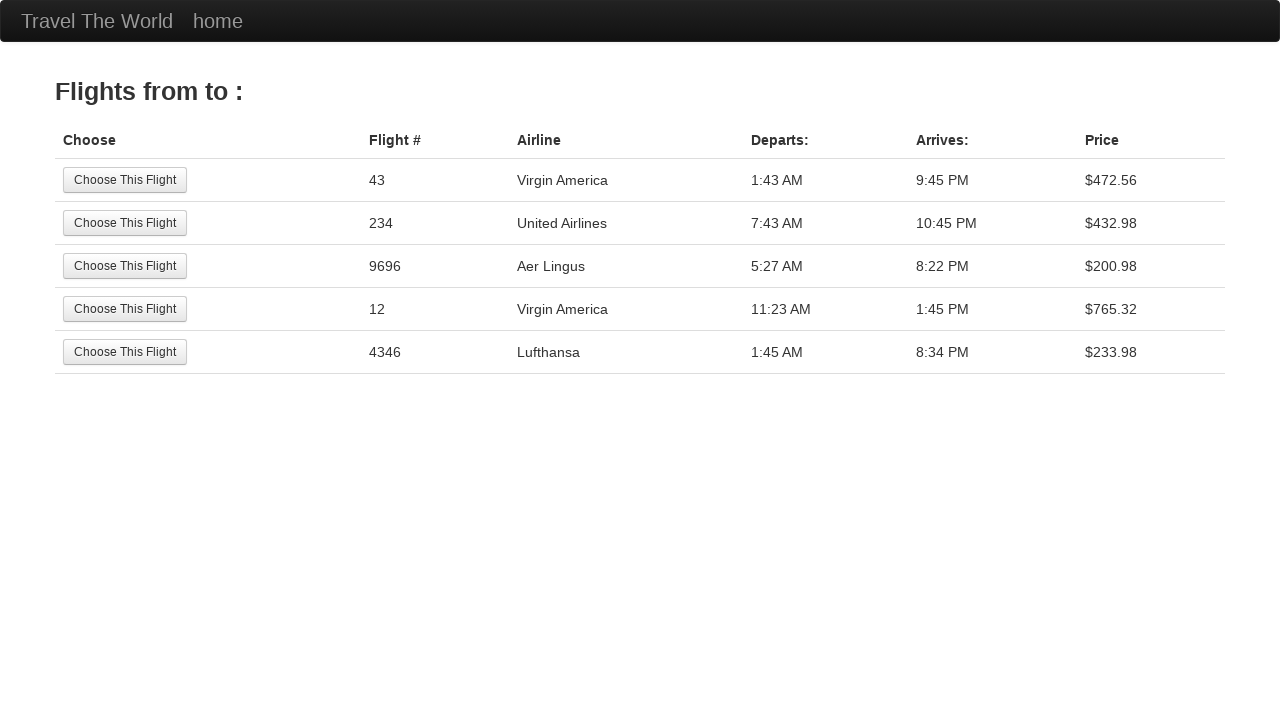

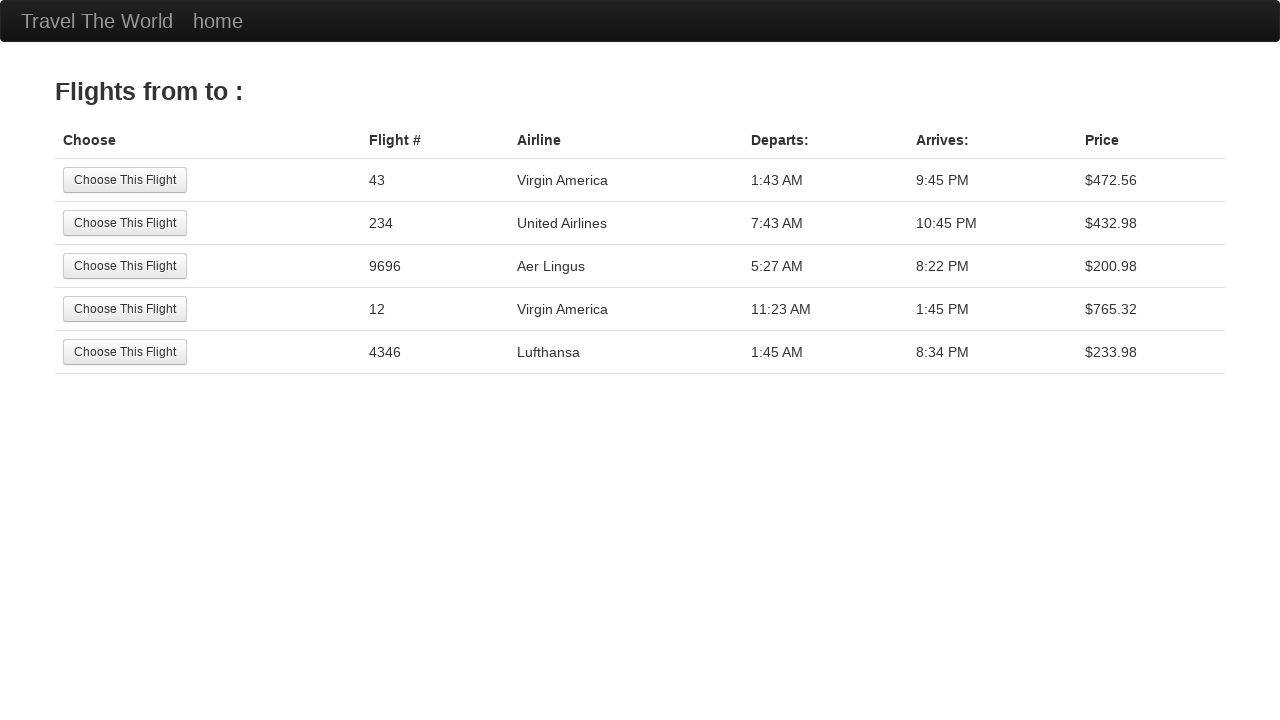